Tests working with multiple browser windows using a more resilient approach by storing the original window handle before clicking, then finding the new window by comparing handles.

Starting URL: https://the-internet.herokuapp.com/windows

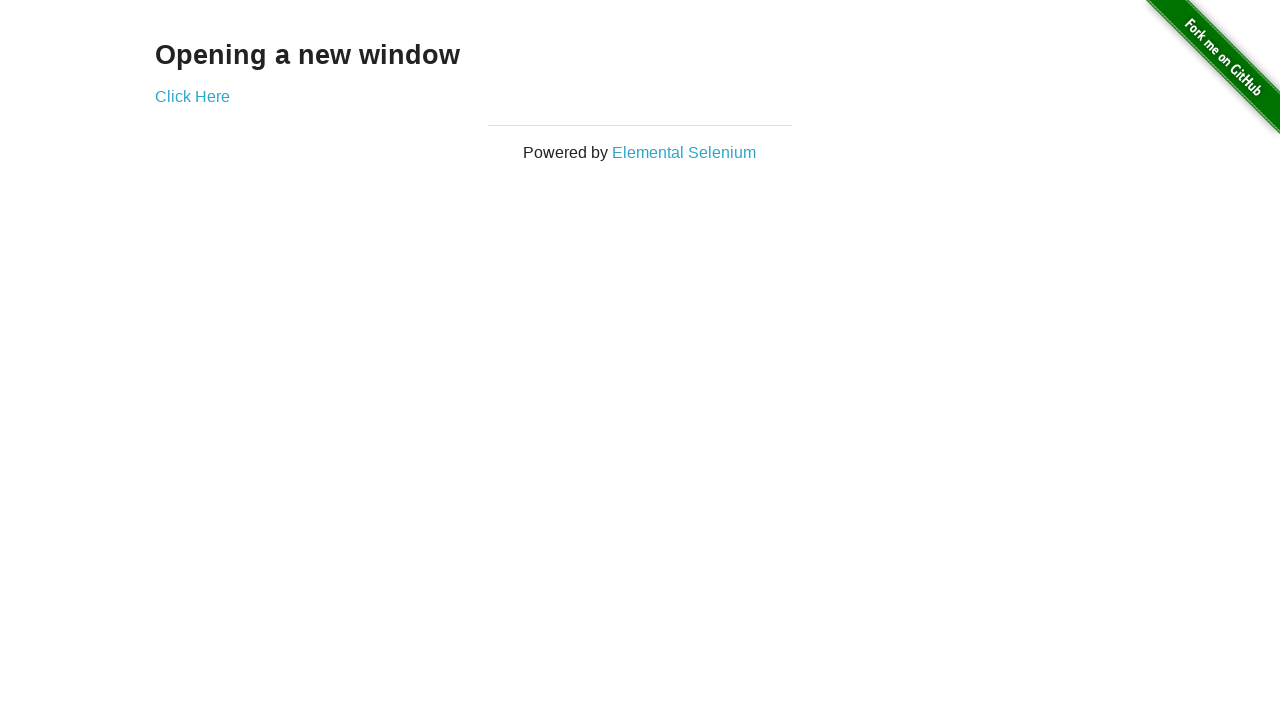

Stored reference to original page/first window
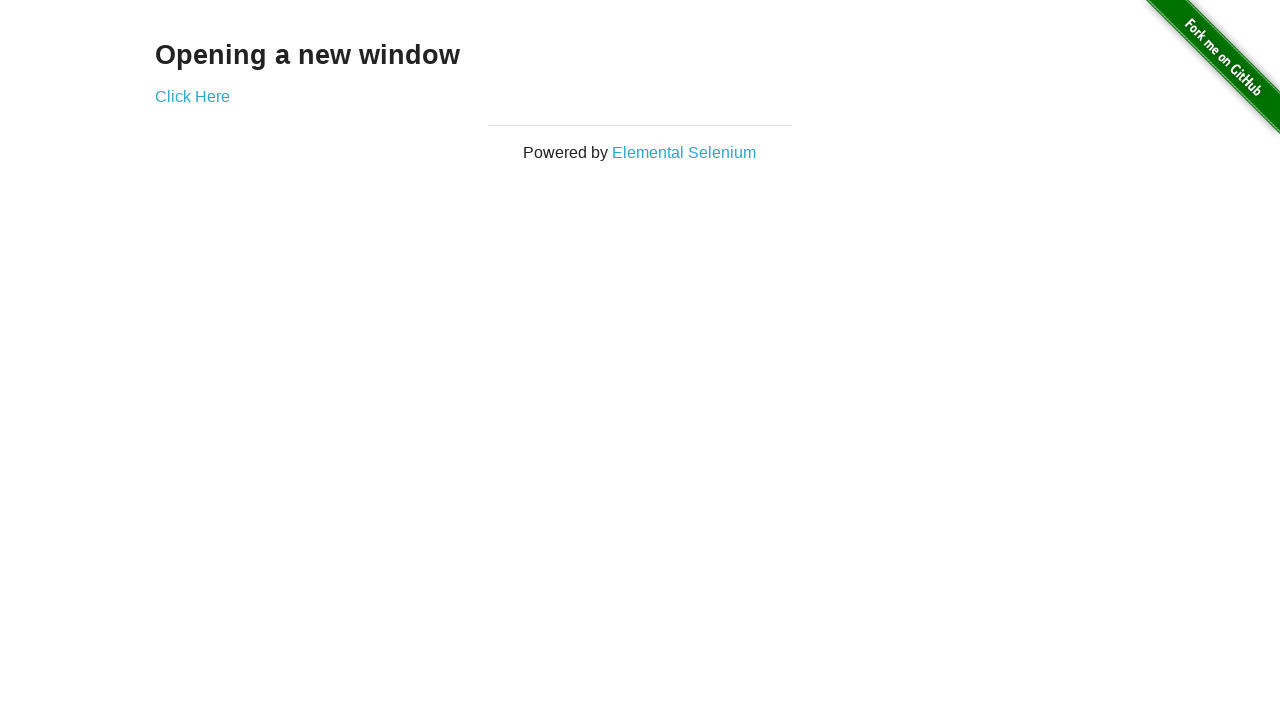

Clicked link that opens a new window at (192, 96) on .example a
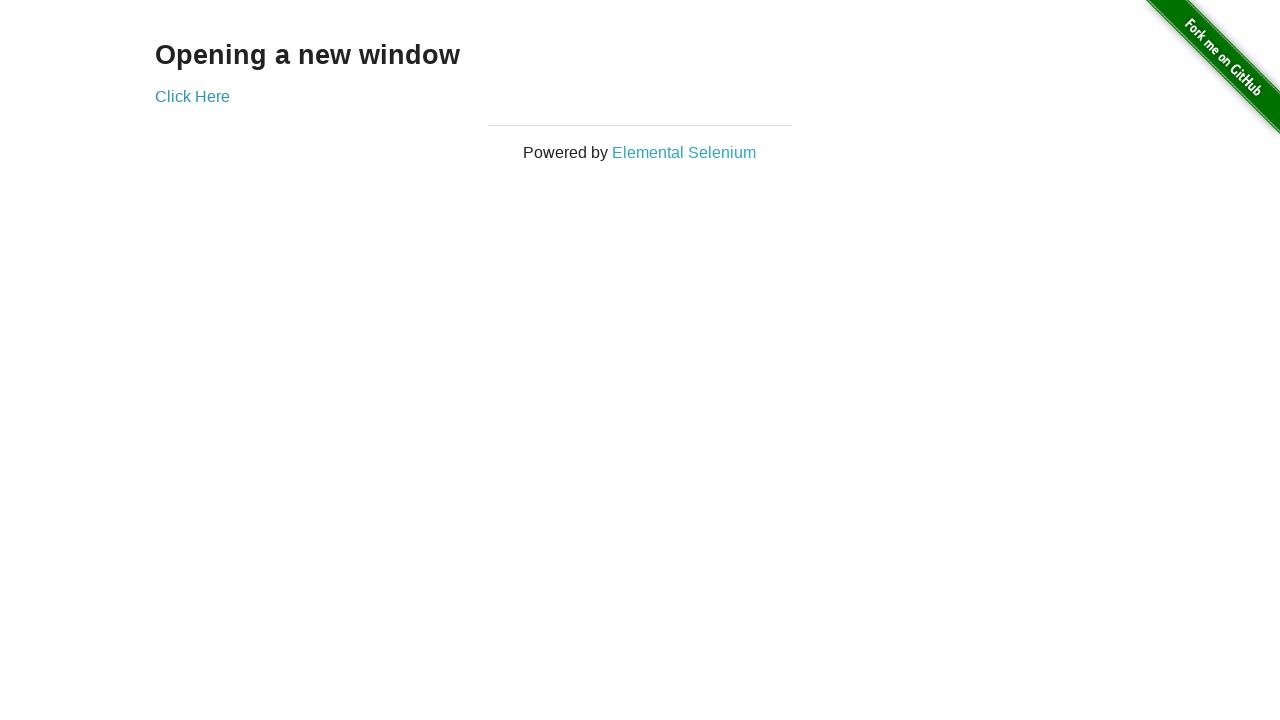

New window/page created and captured
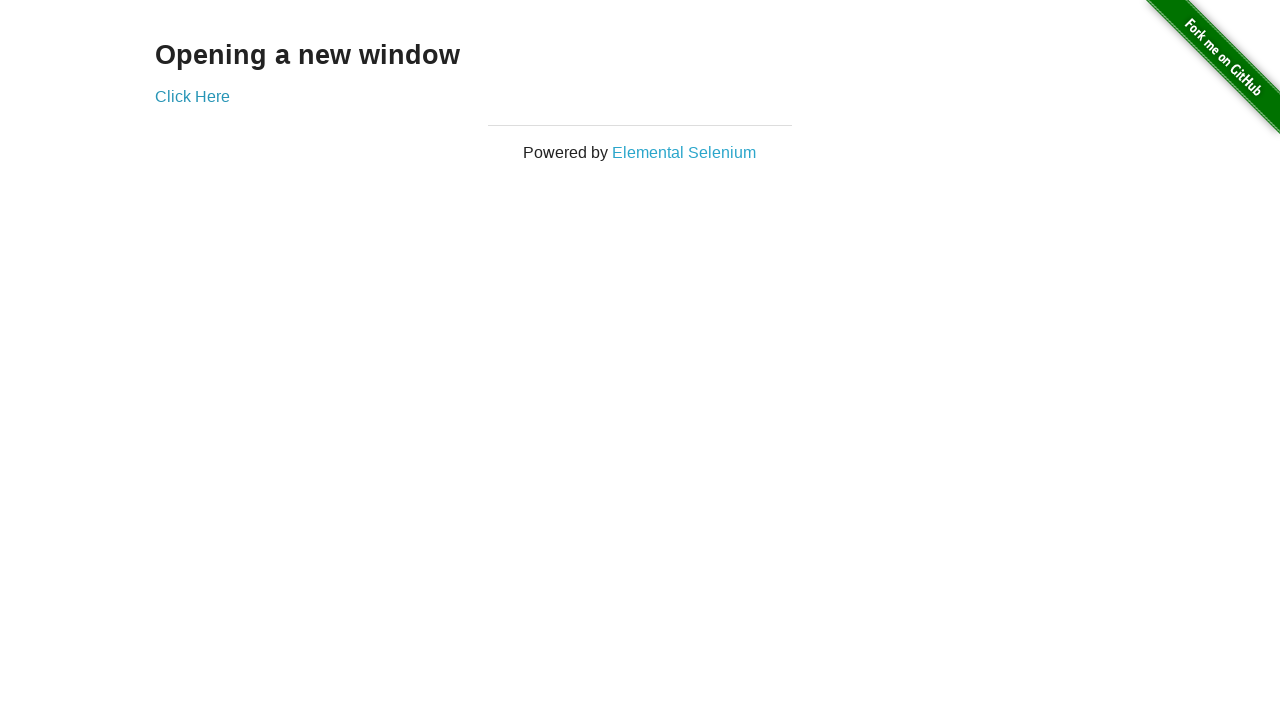

Brought first window to front
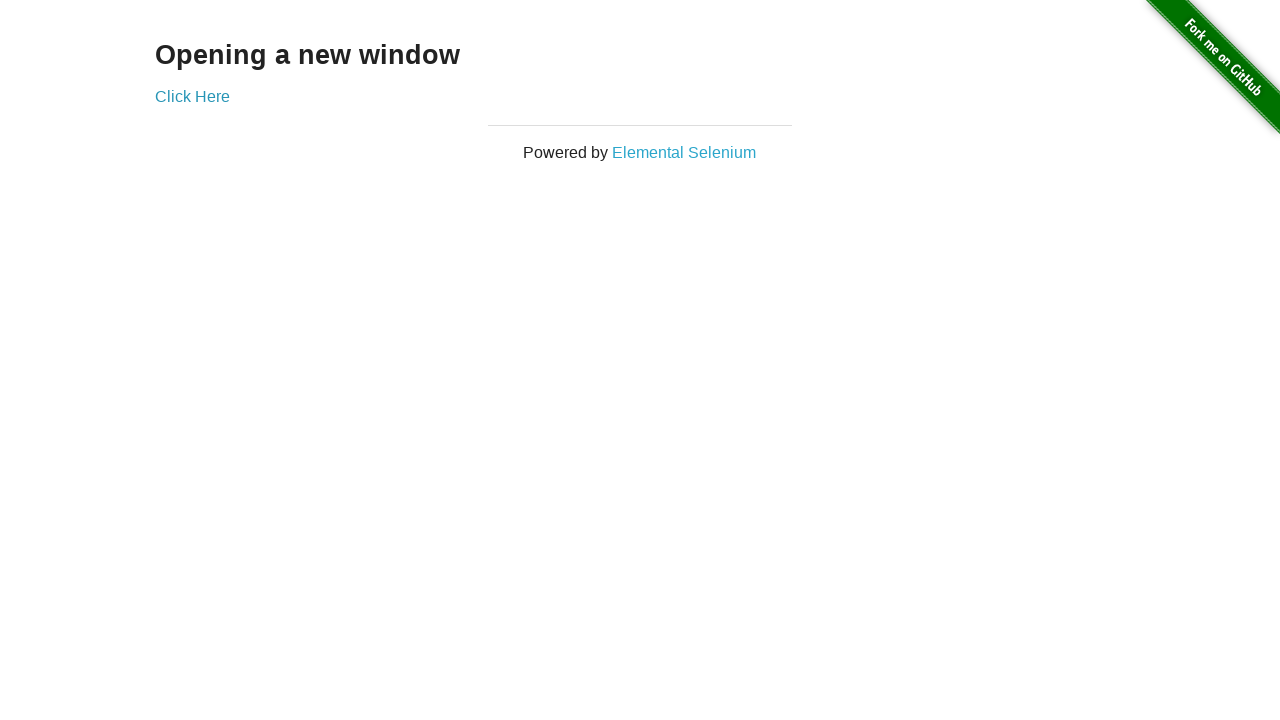

Verified first window title is 'The Internet'
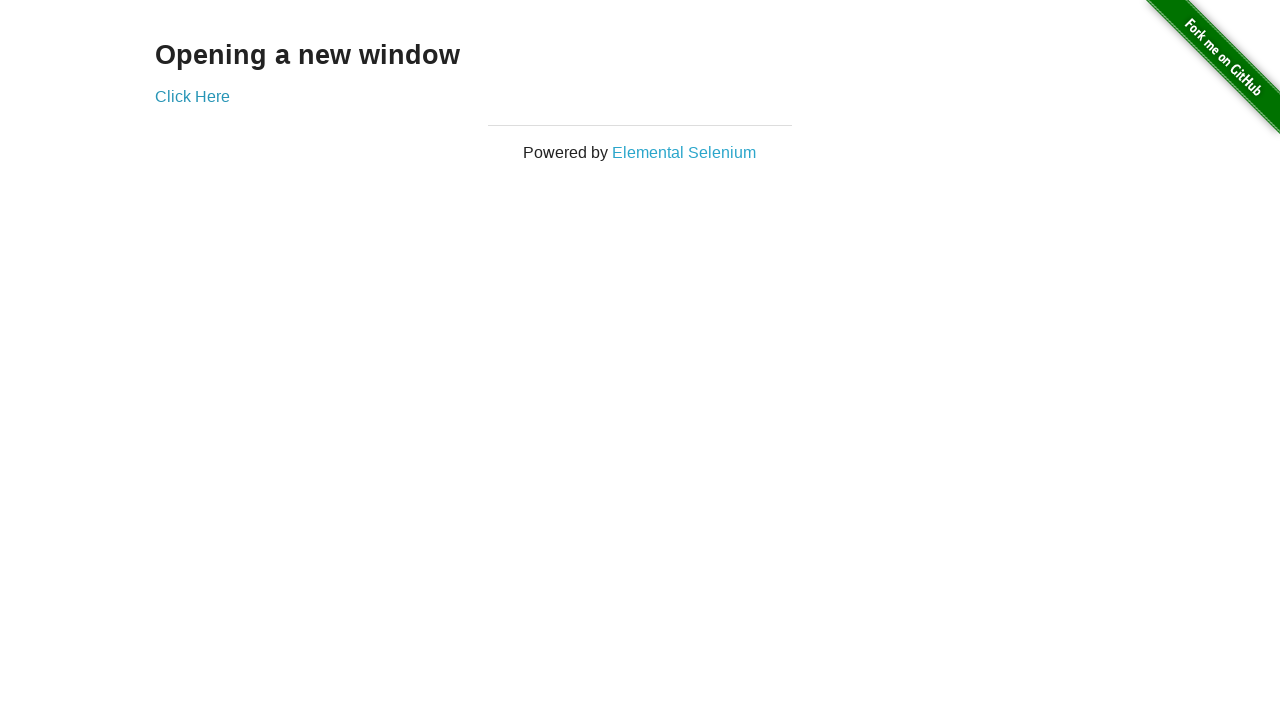

Waited for new window to fully load
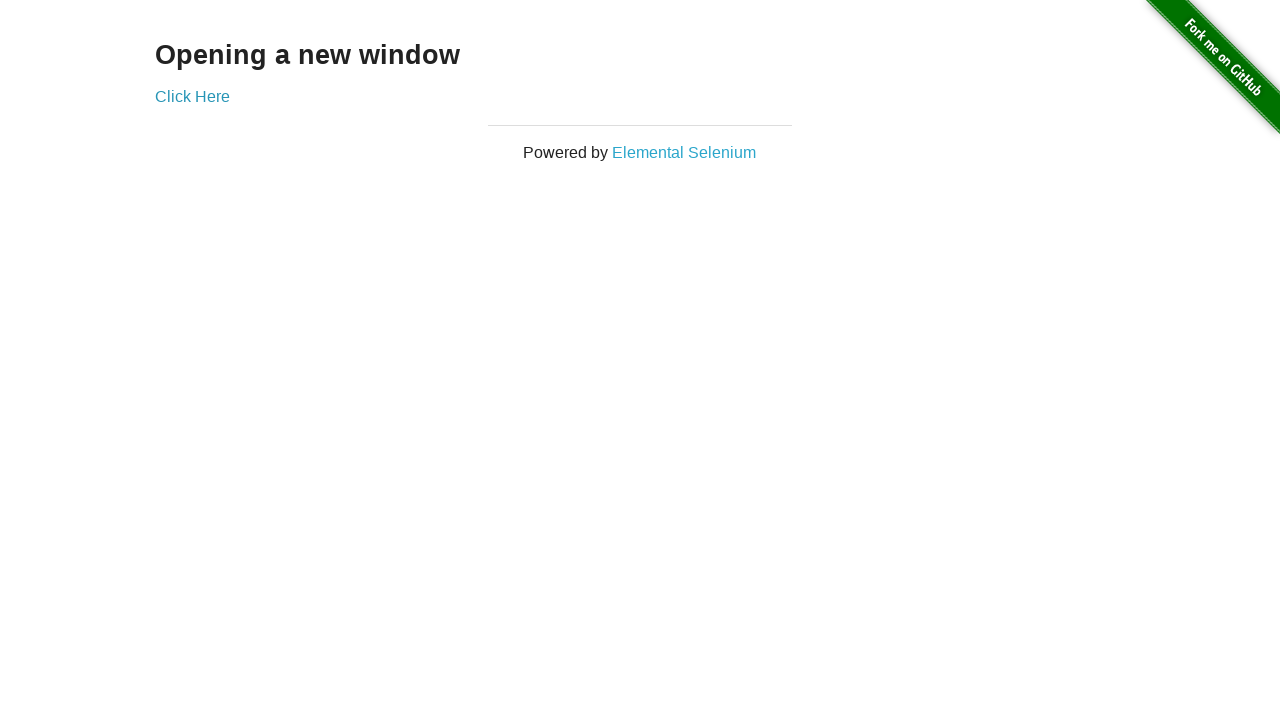

Brought new window to front
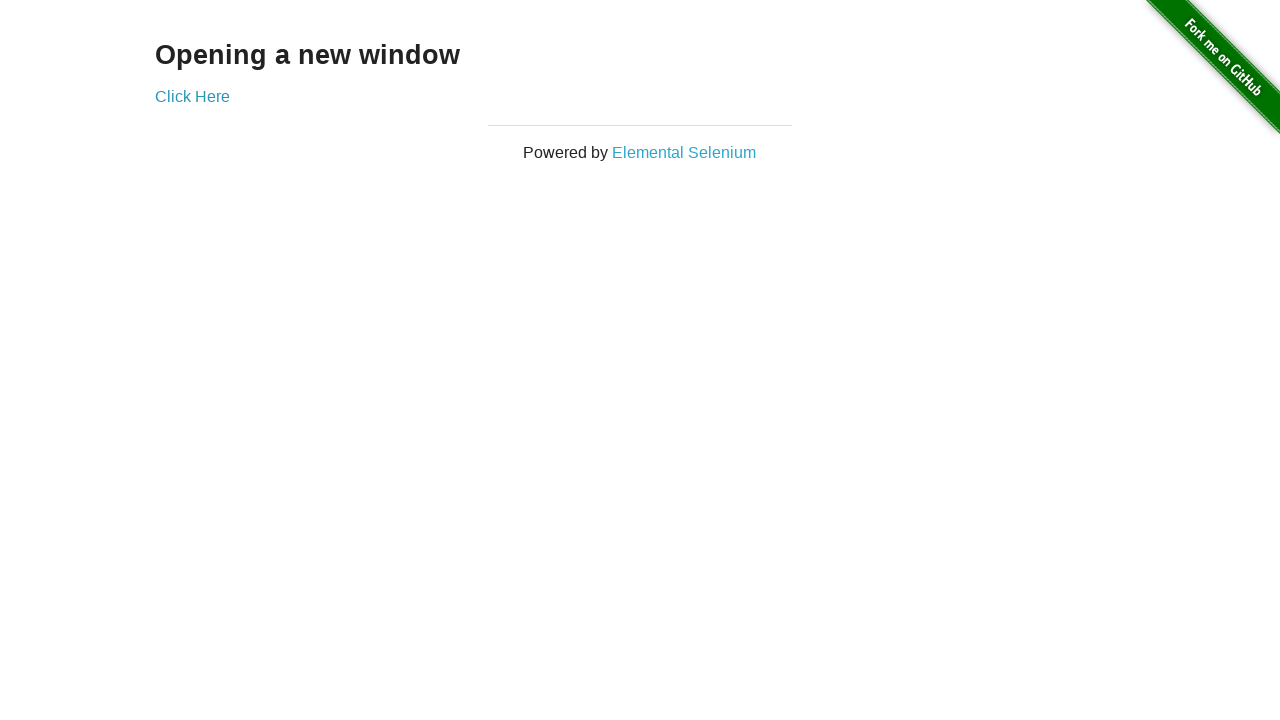

Verified new window title is 'New Window'
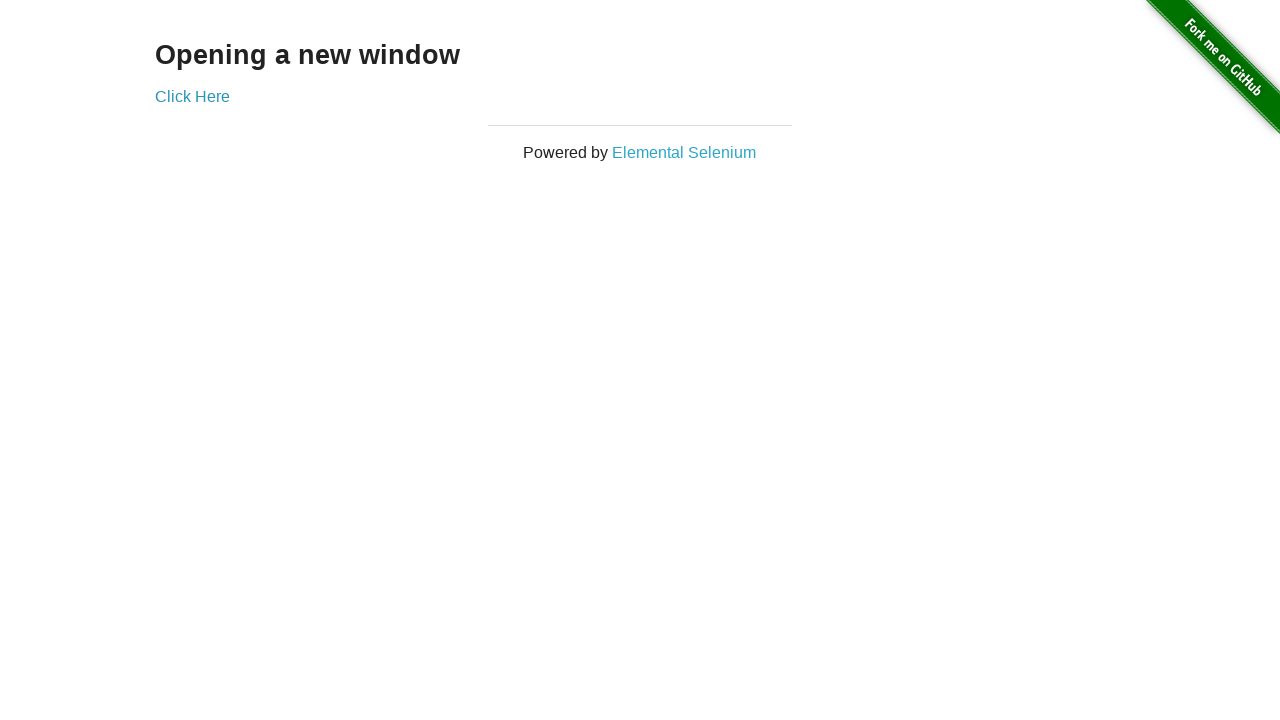

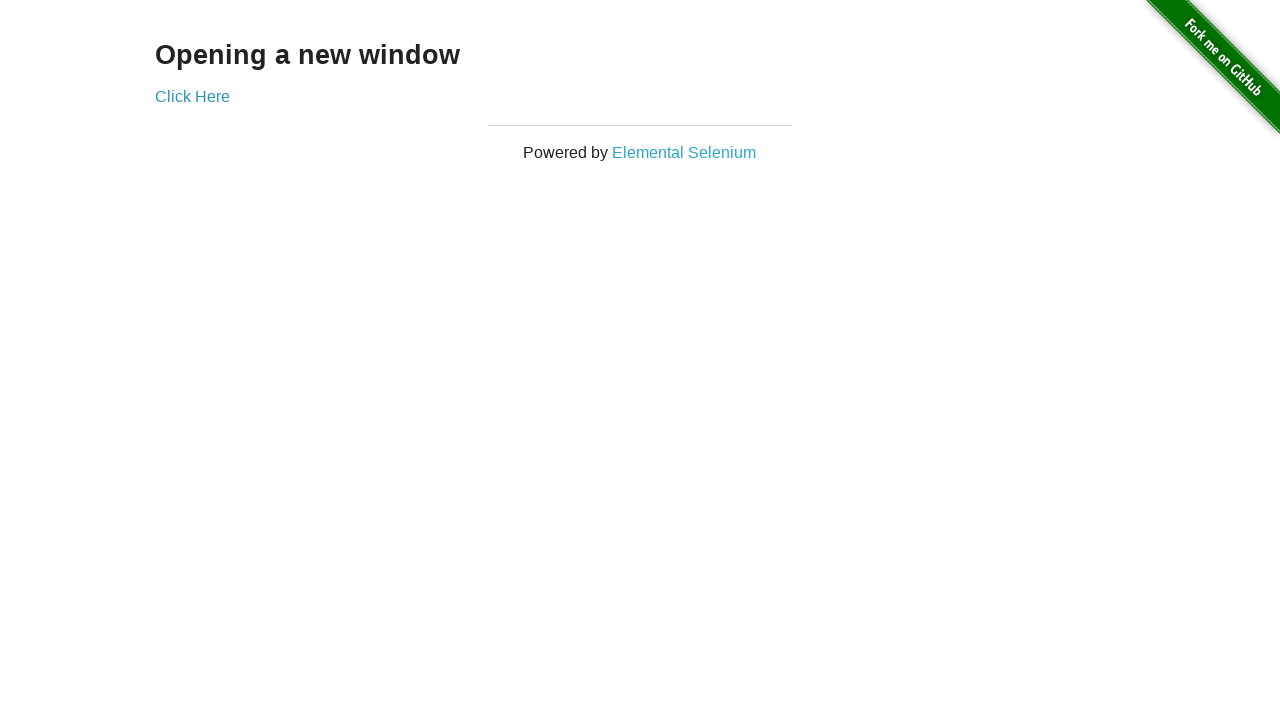